Tests registration form validation when confirmation password does not match the original password

Starting URL: https://alada.vn/tai-khoan/dang-ky.html

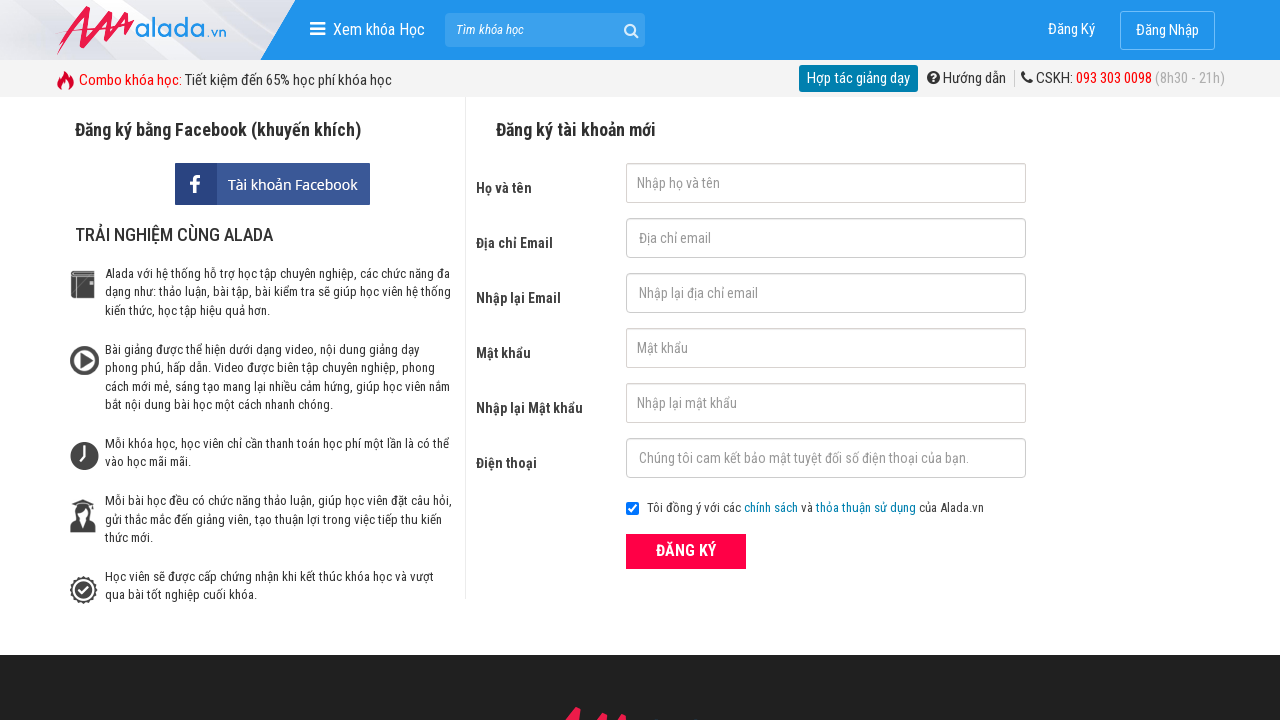

Filled first name field with 'Le Thi Thu' on #txtFirstname
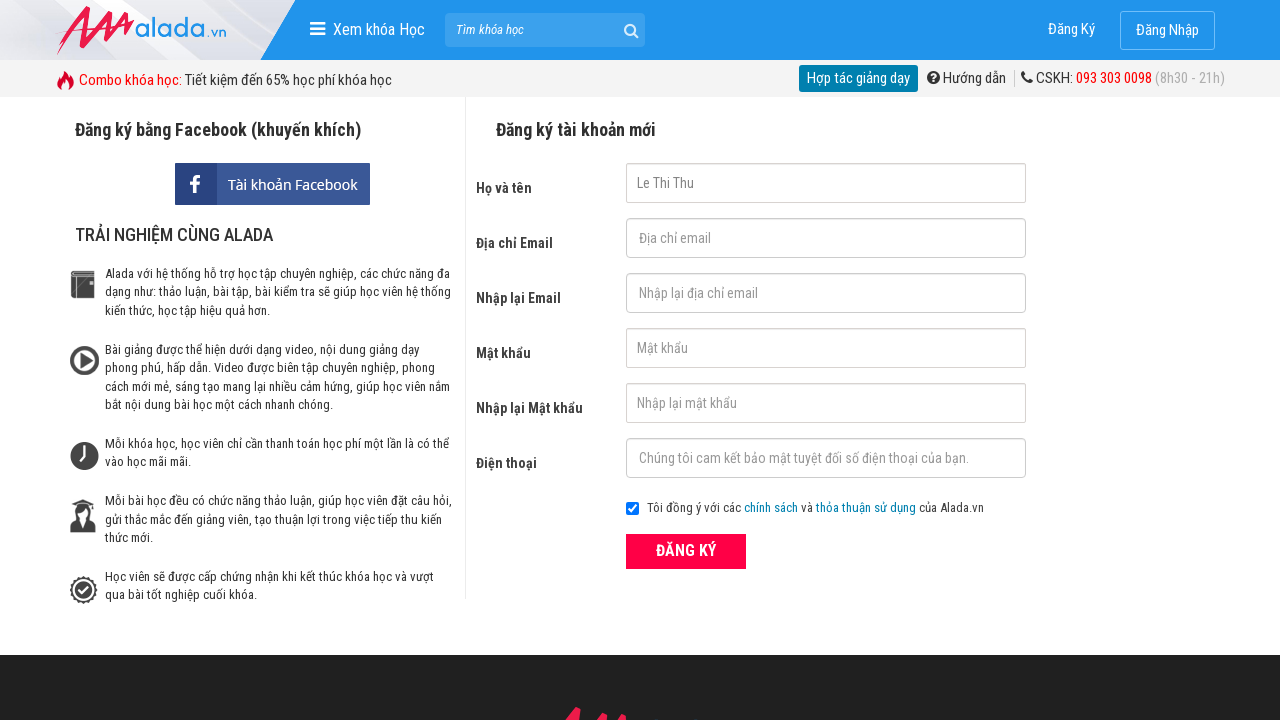

Filled email field with '1234@123' on #txtEmail
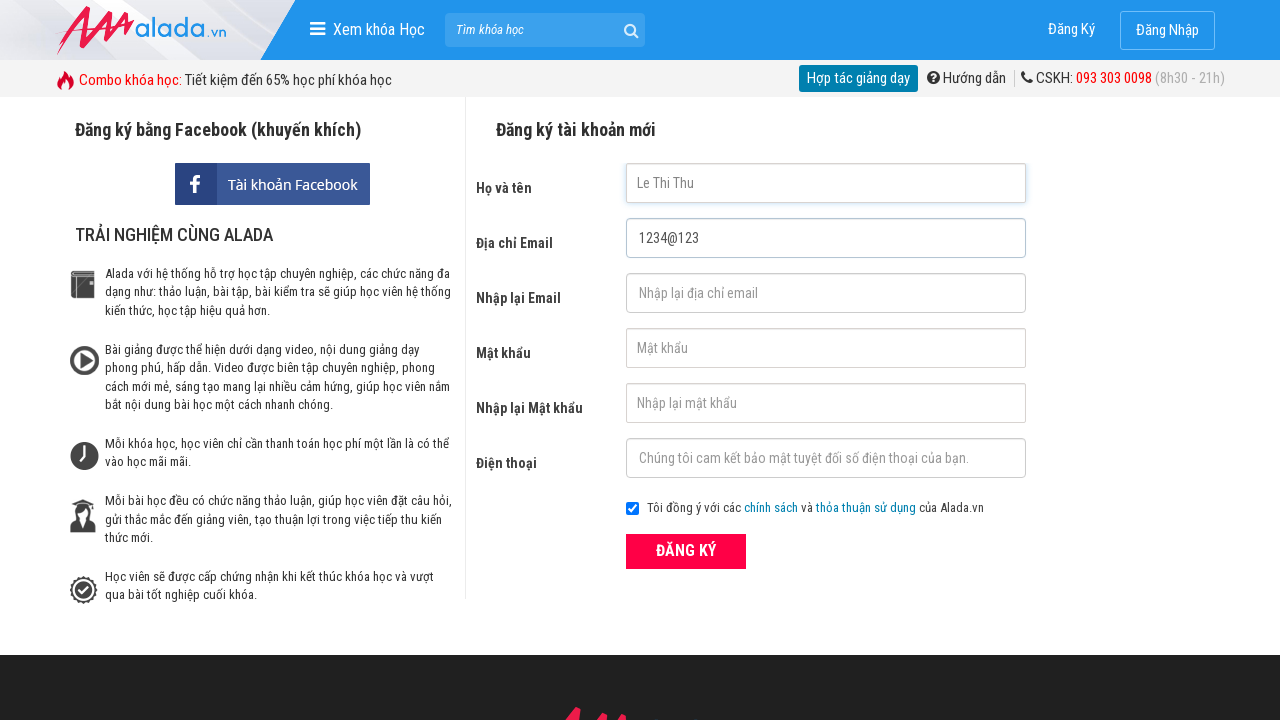

Filled confirm email field with '1234@123' on #txtCEmail
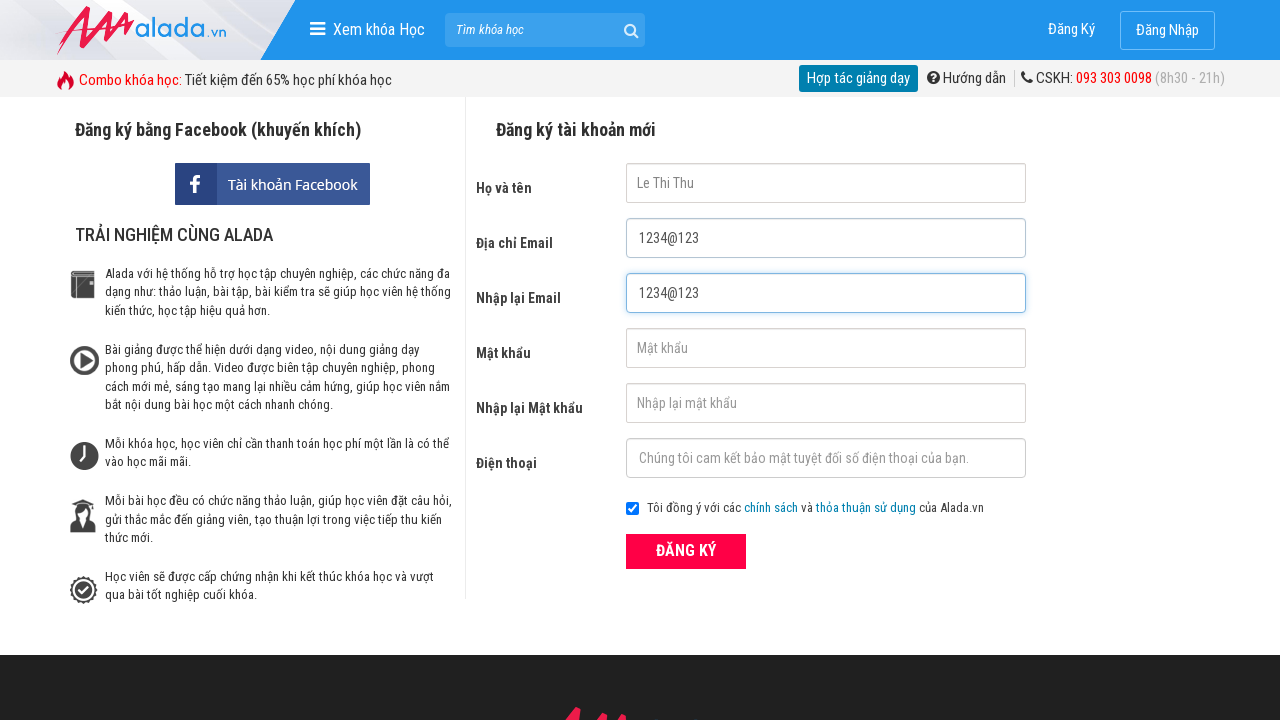

Filled phone field with '0978654353' on #txtPhone
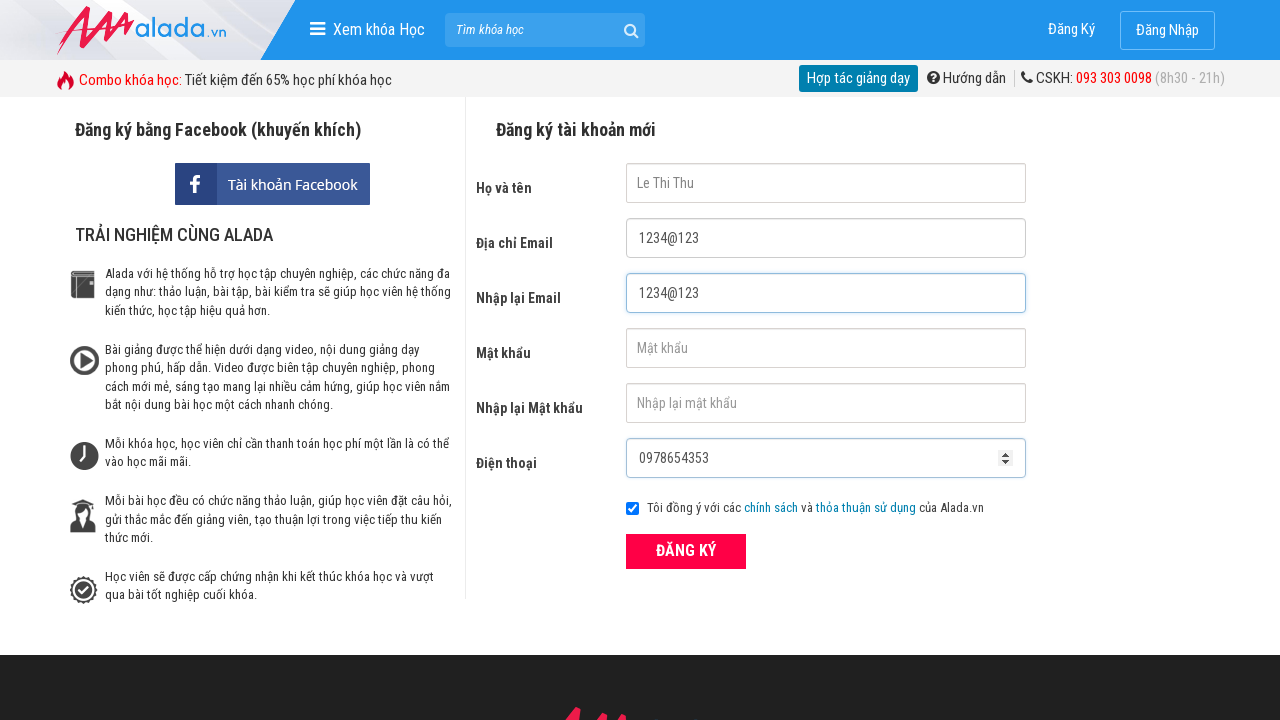

Filled password field with 'Thu1234@1234' on #txtPassword
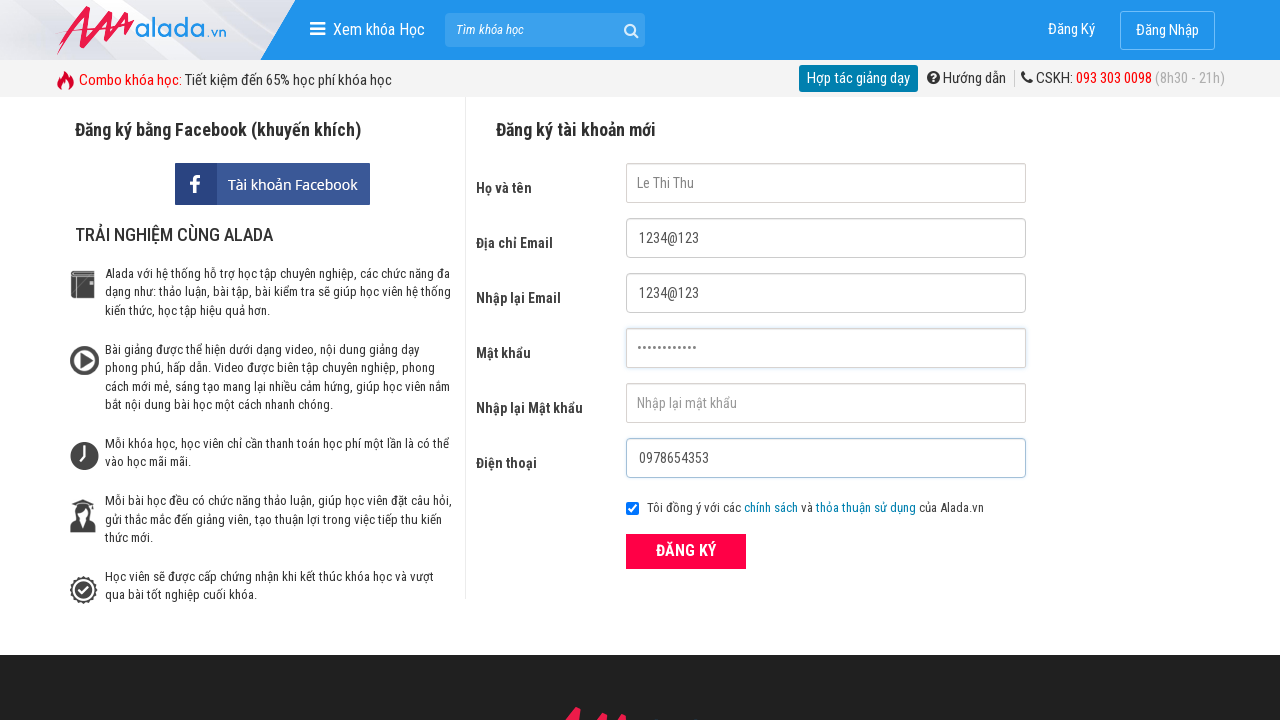

Filled confirm password field with mismatched password 'Thu1234@12' on #txtCPassword
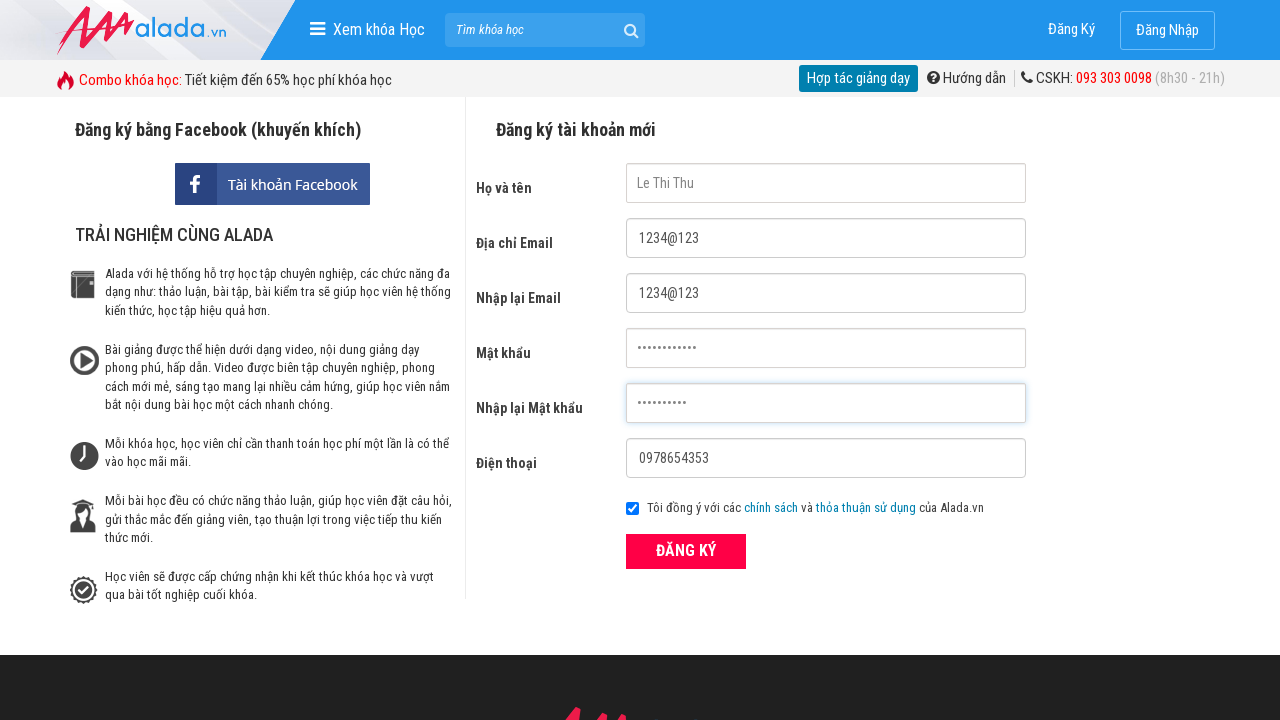

Clicked ĐĂNG KÝ (Register) button at (686, 551) on xpath=//div/button[@type='submit' and text() = 'ĐĂNG KÝ']
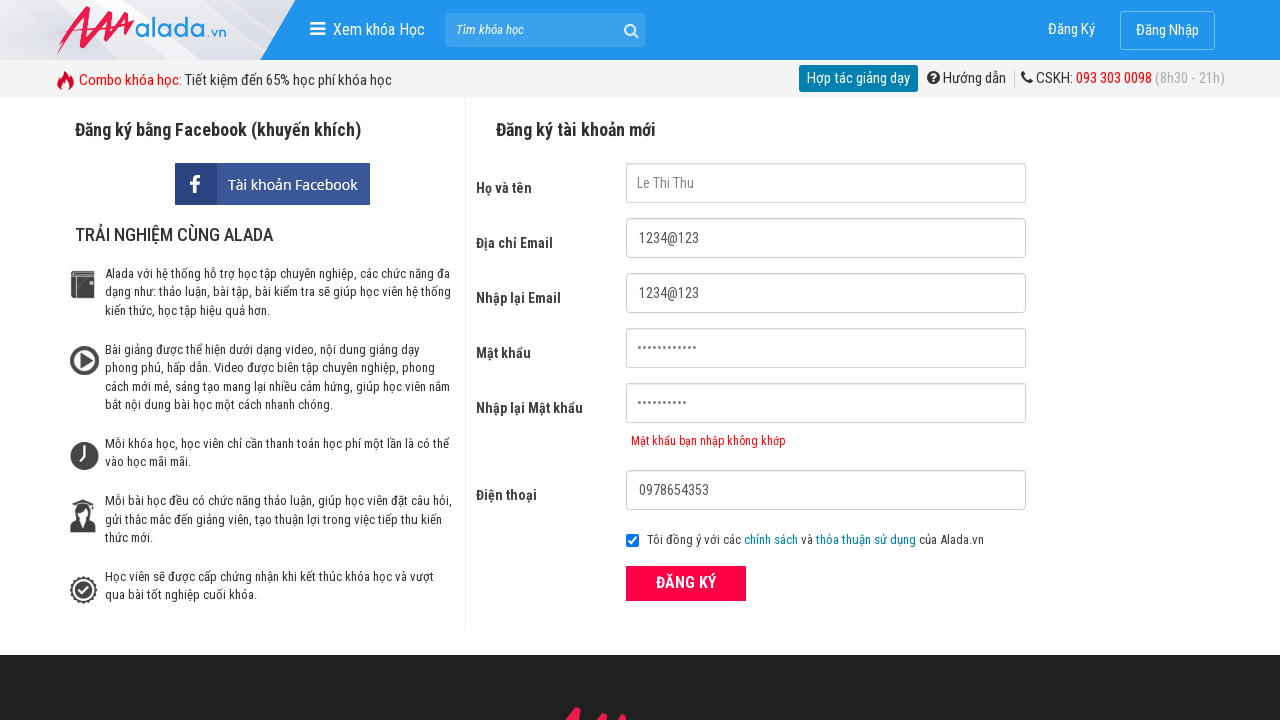

Confirmation password error message appeared, validating form rejection
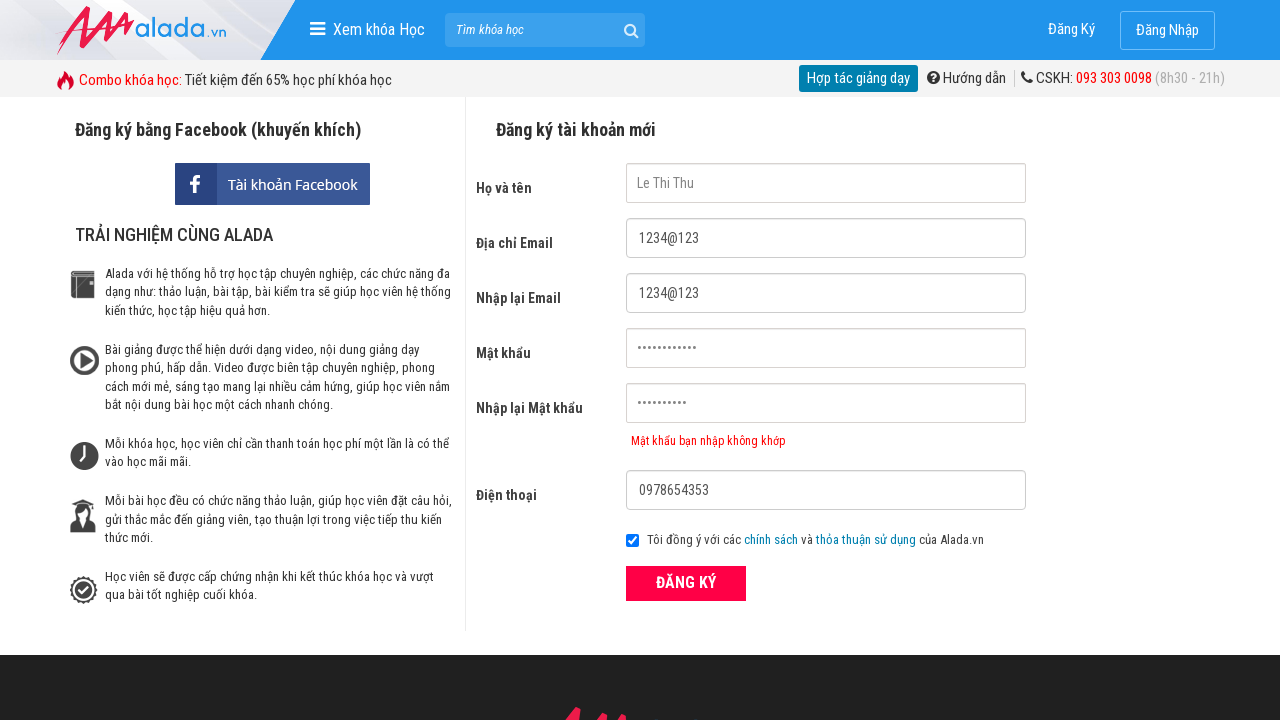

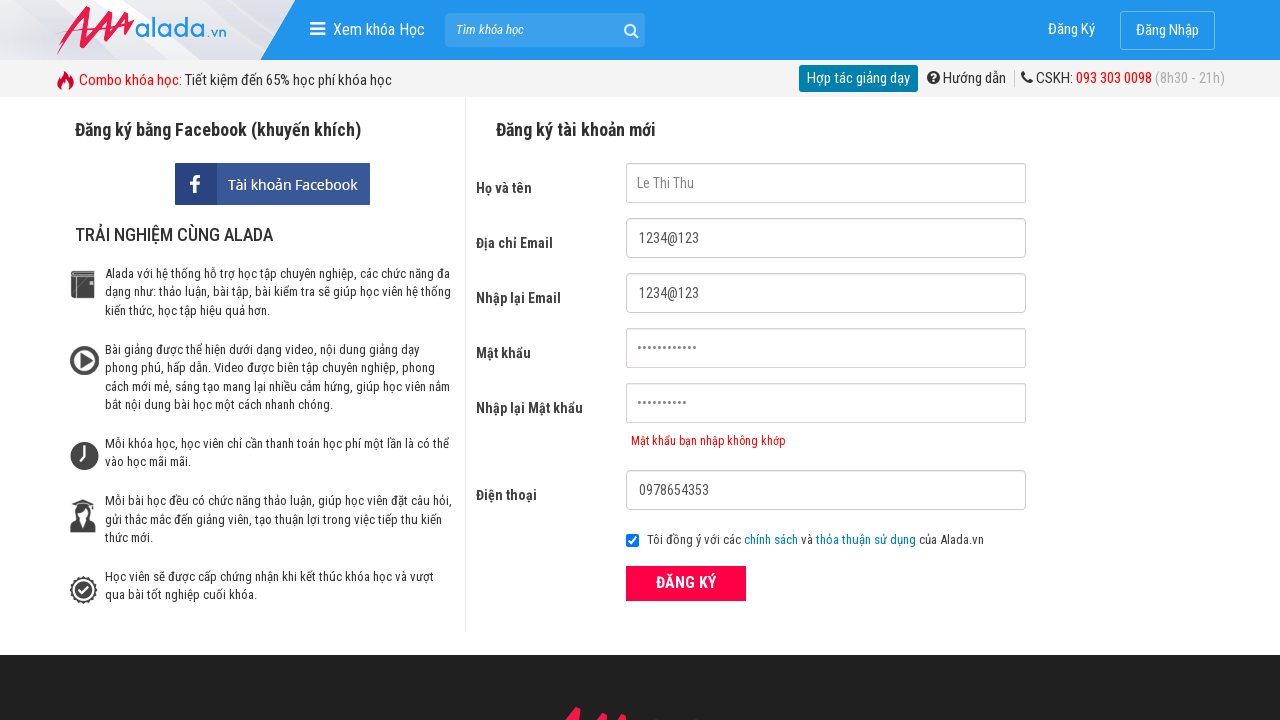